Tests opening the add person modal and verifying that the form fields are cleared/empty

Starting URL: https://kristinek.github.io/site/tasks/list_of_people_with_jobs.html

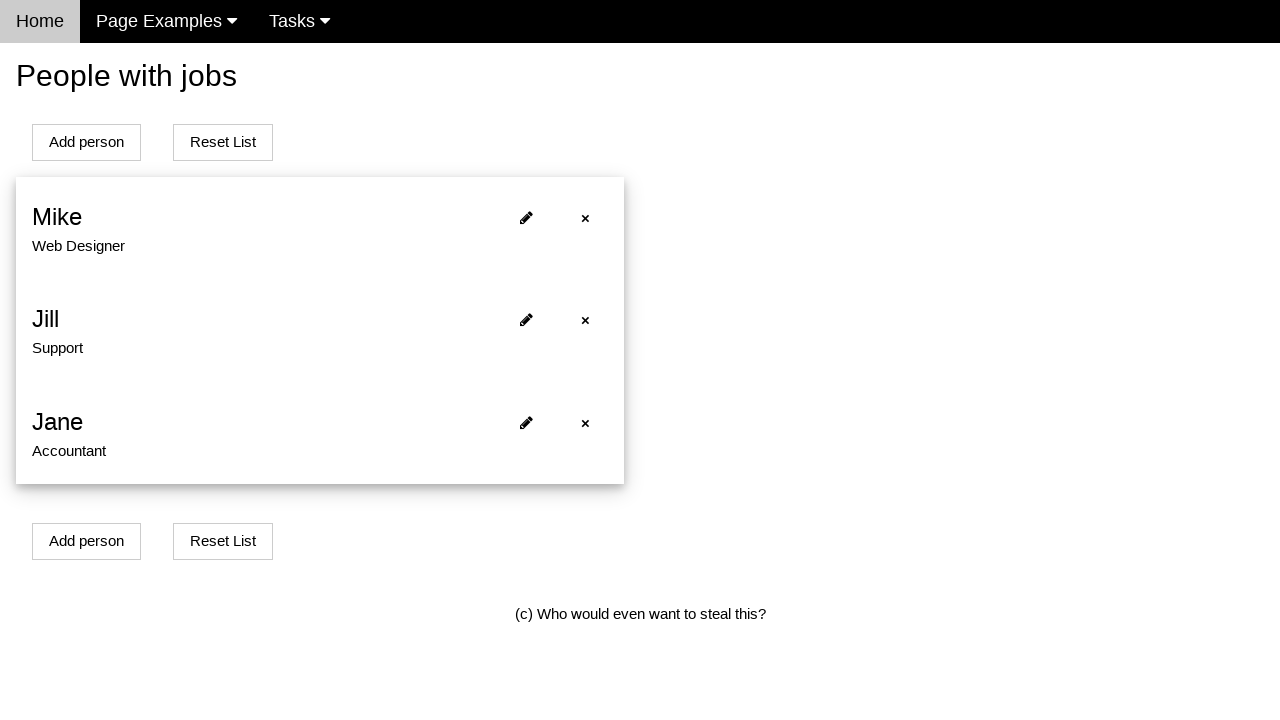

Navigated to list of people with jobs page
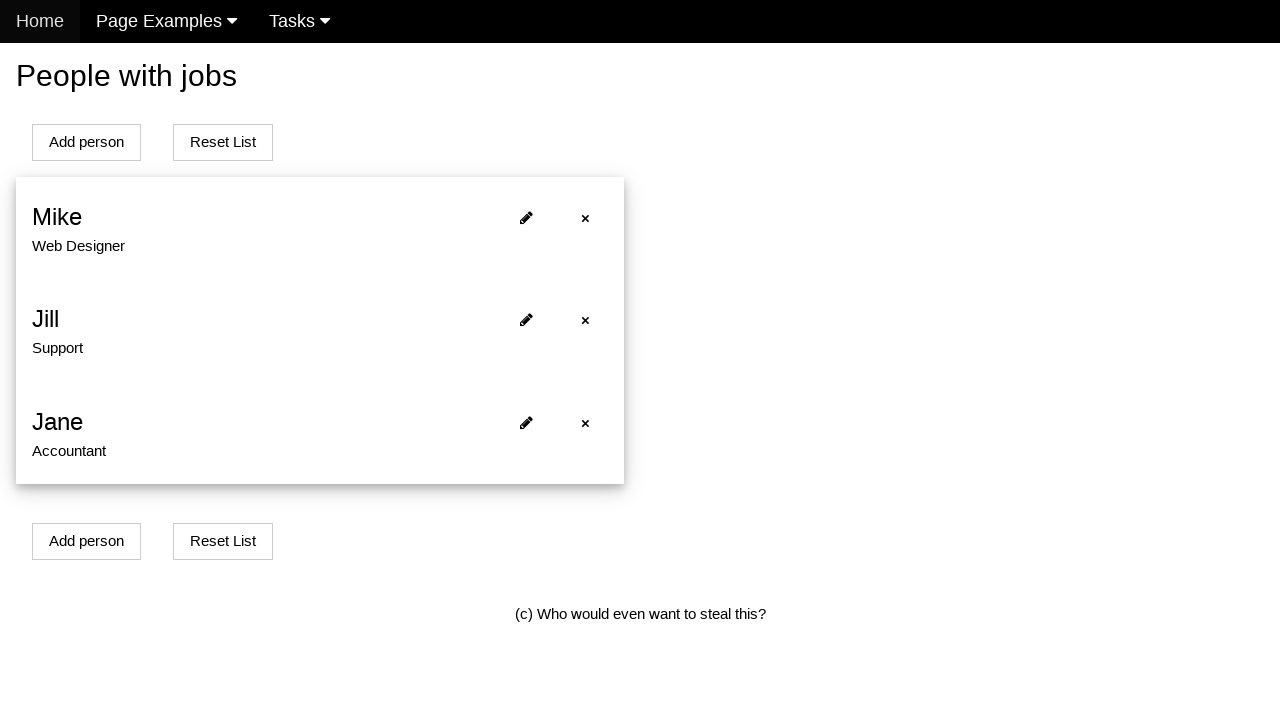

Clicked button to open add person modal at (86, 142) on xpath=//button[@onclick='openModalForAddPersonWithJob()']
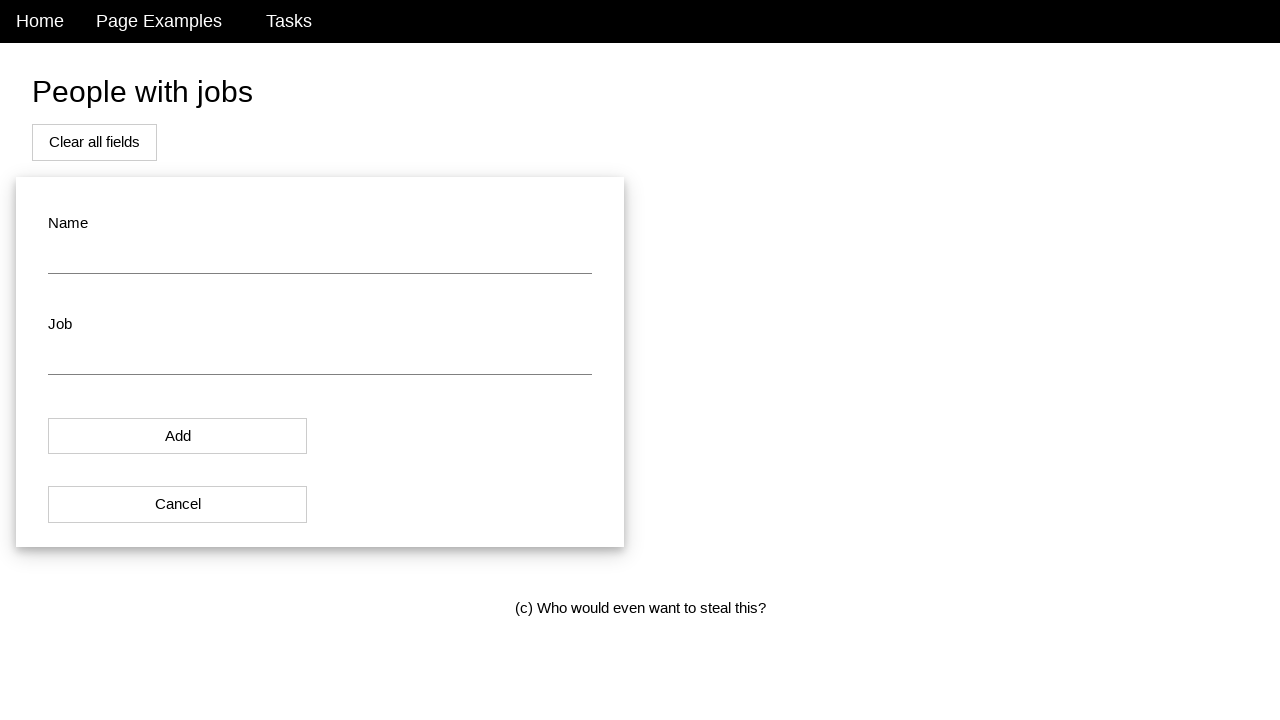

Modal appeared and name field is visible
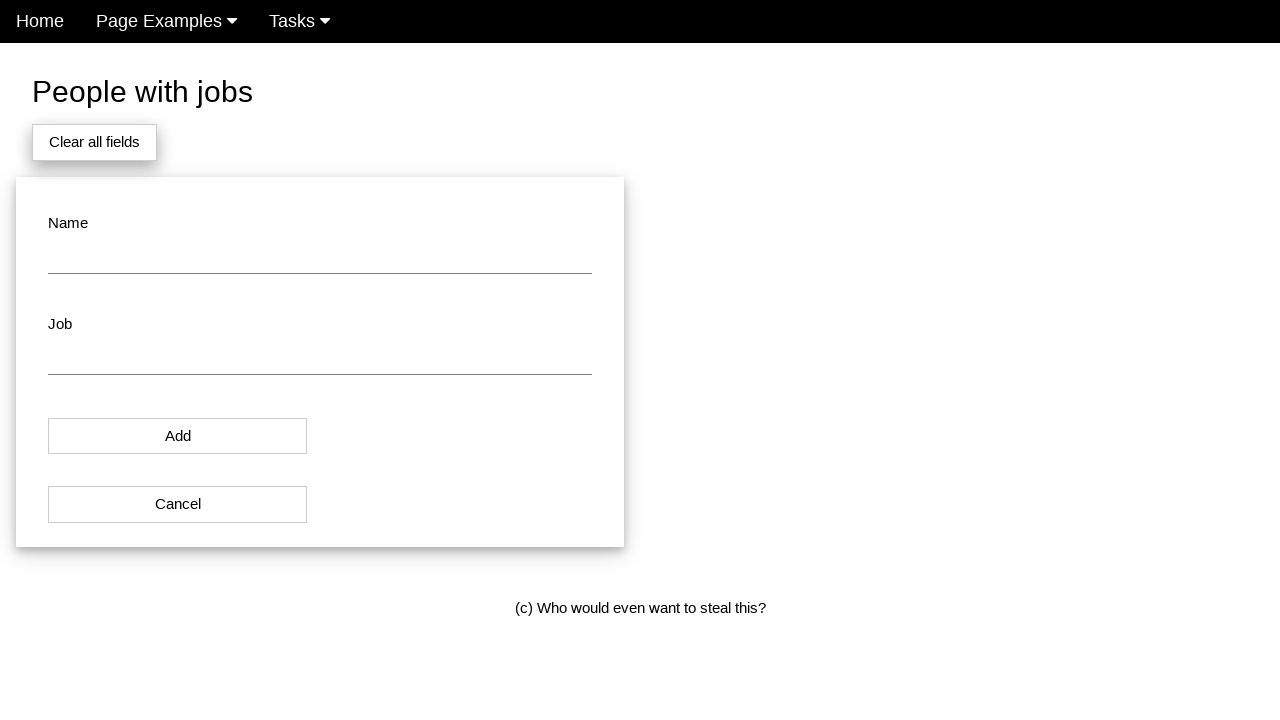

Verified name field is empty
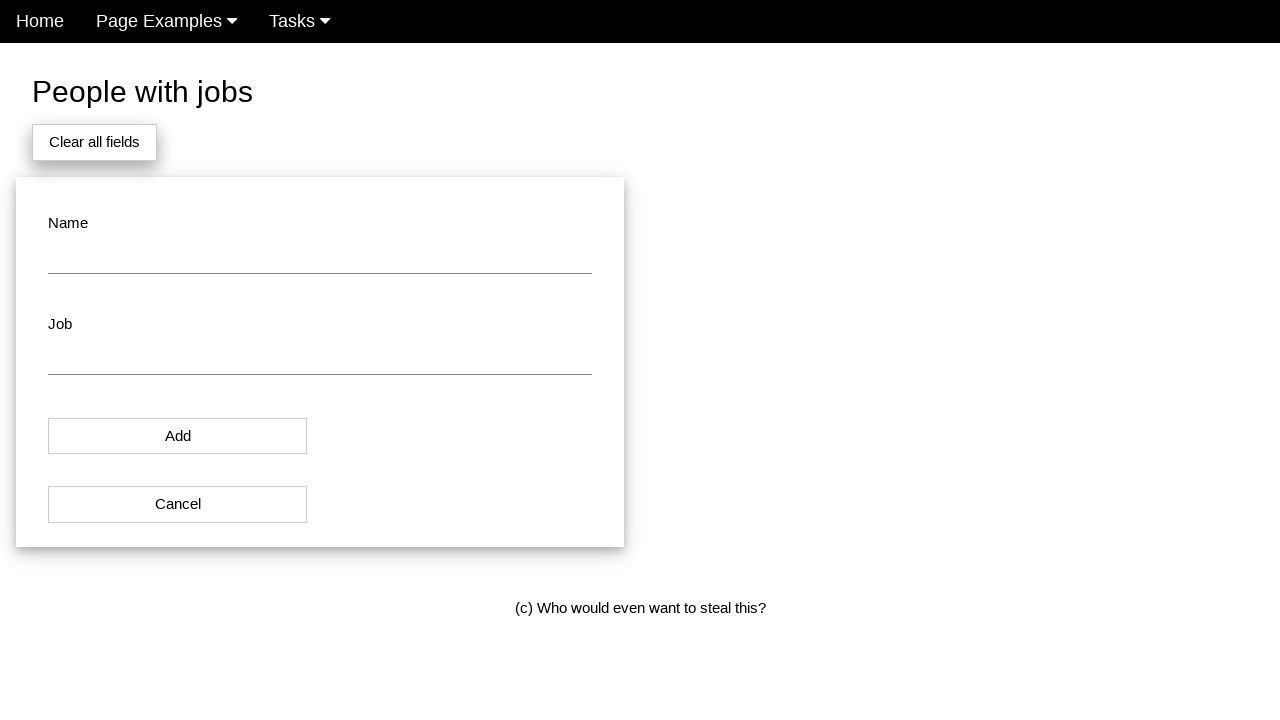

Verified job field is empty
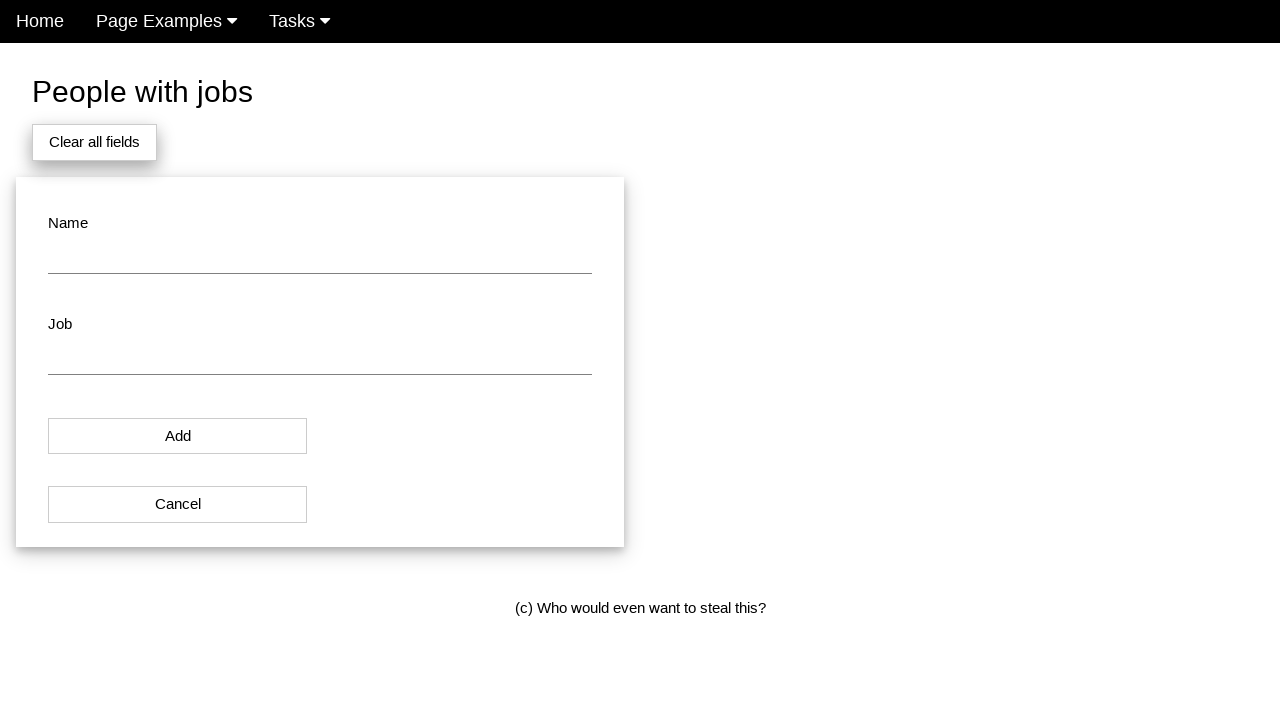

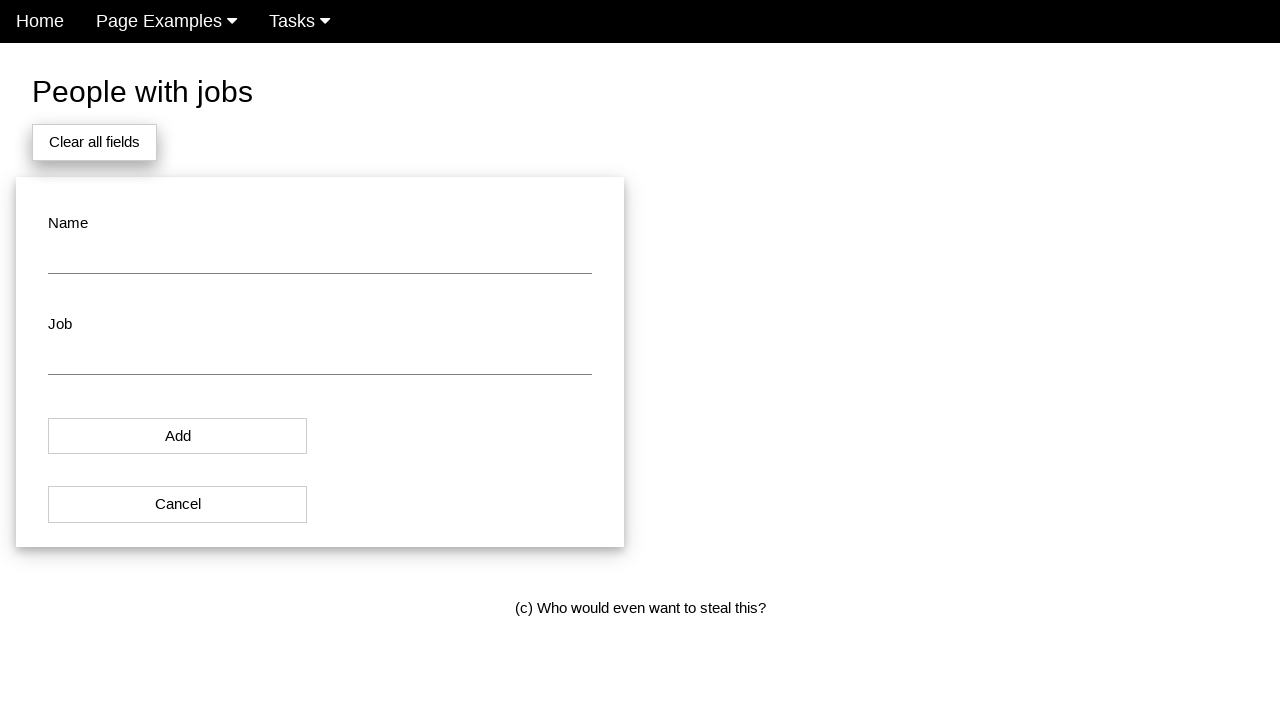